Tests dynamic web element scoping by counting links in different sections of the page, opening footer links in new tabs, and verifying each page loads by checking titles

Starting URL: http://www.qaclickacademy.com/practice.php

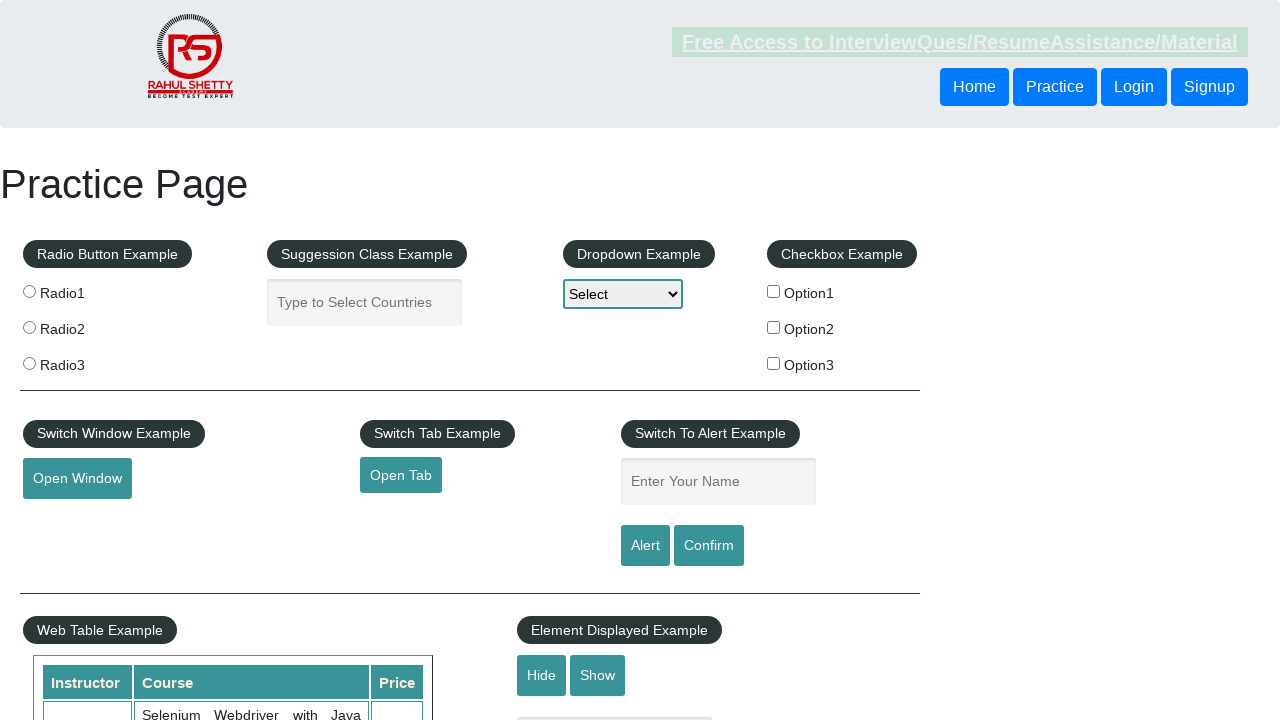

Located all links on the page
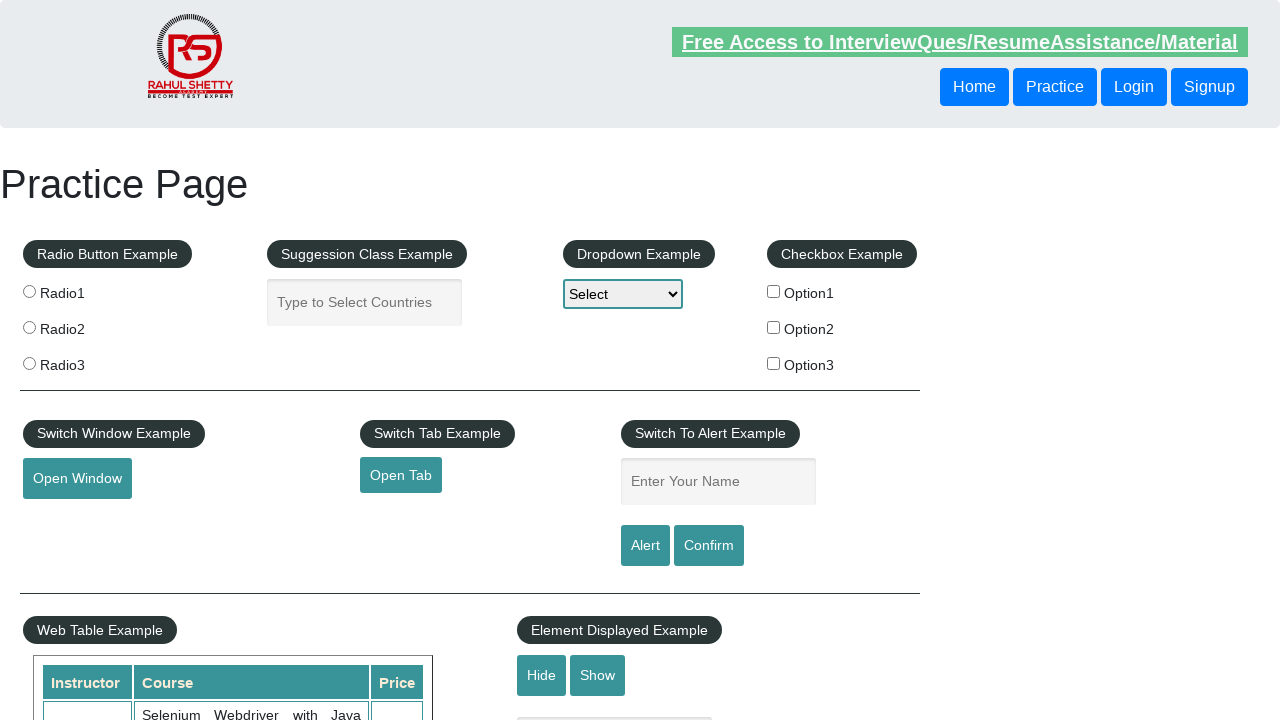

Counted total links on page: 27
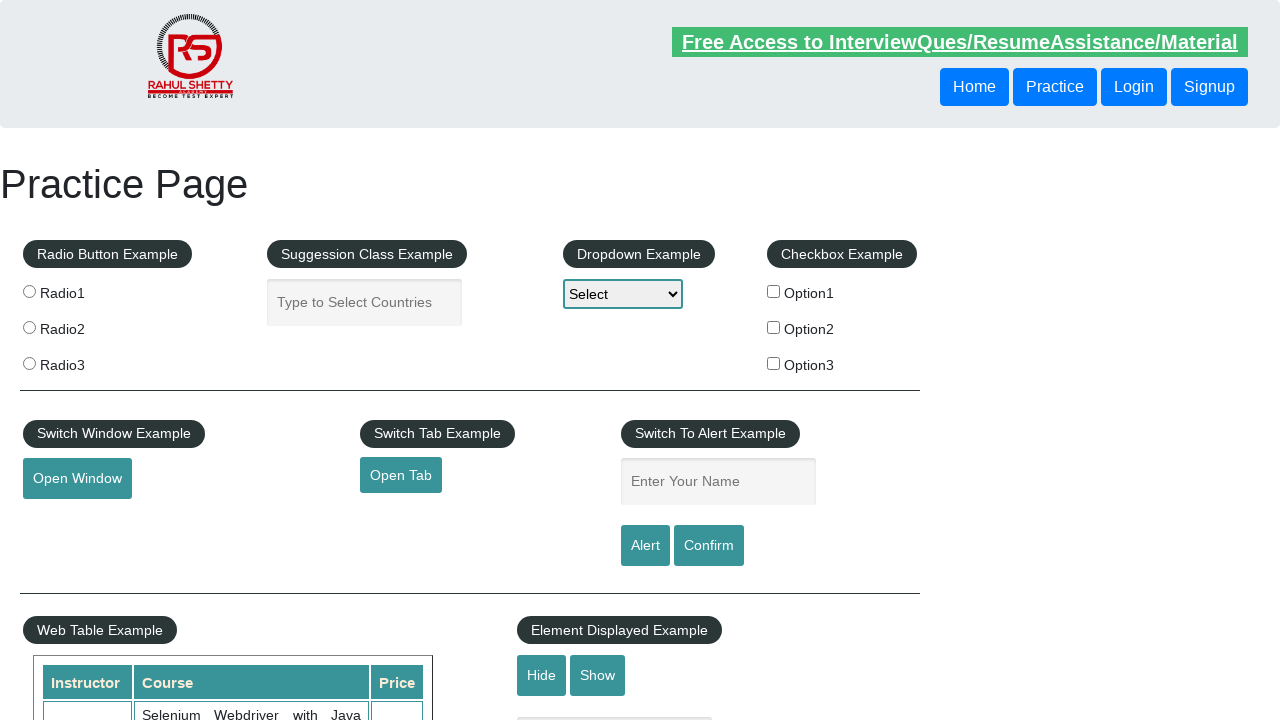

Located footer section with ID 'gf-BIG'
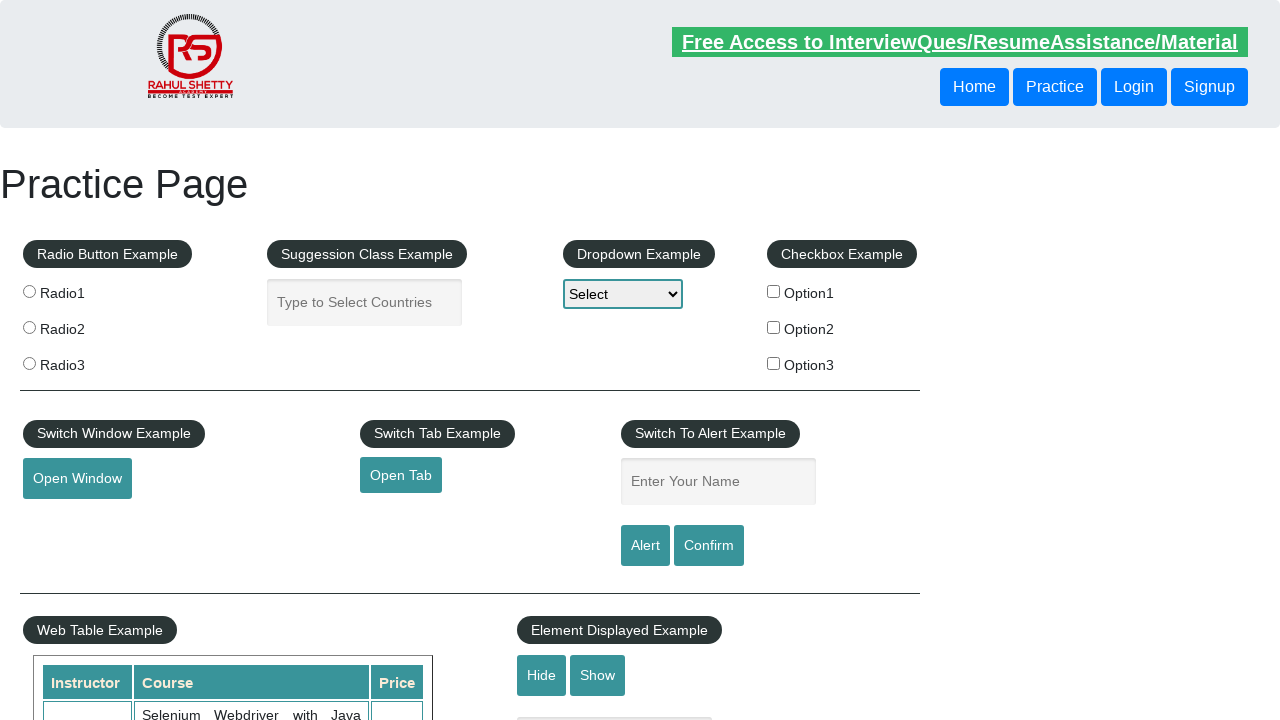

Located all links within footer section
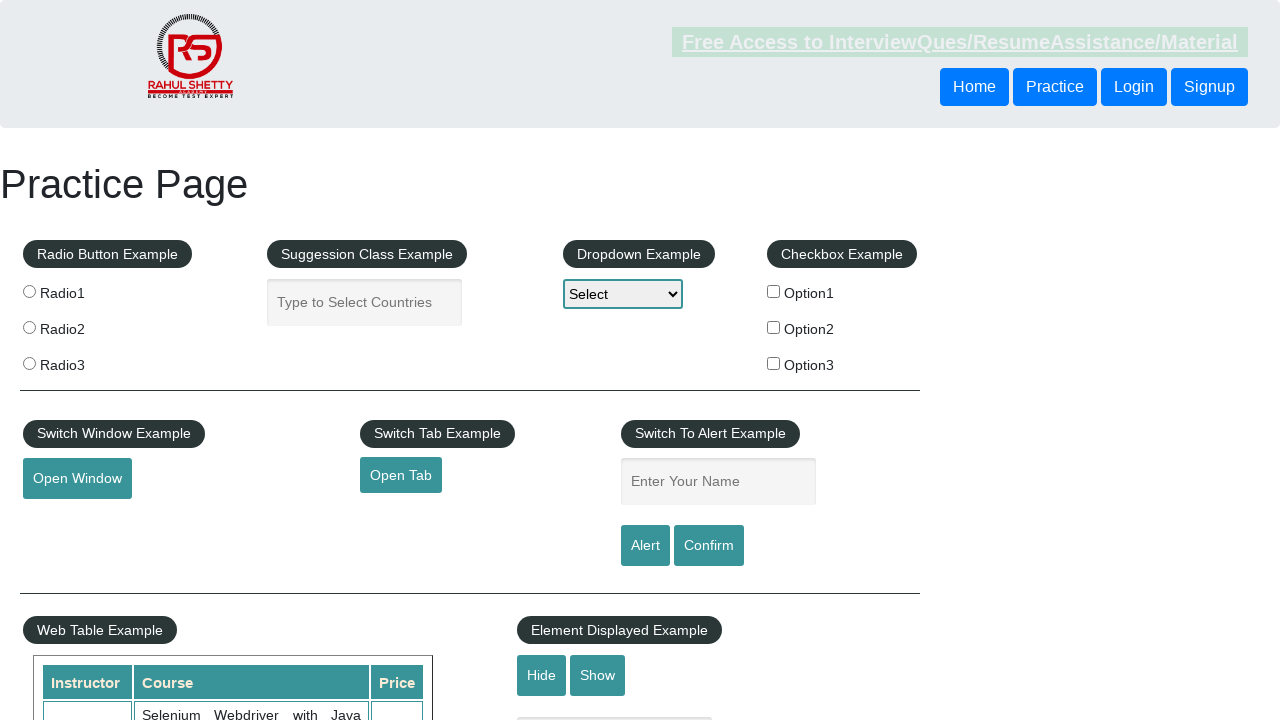

Counted links in footer: 20
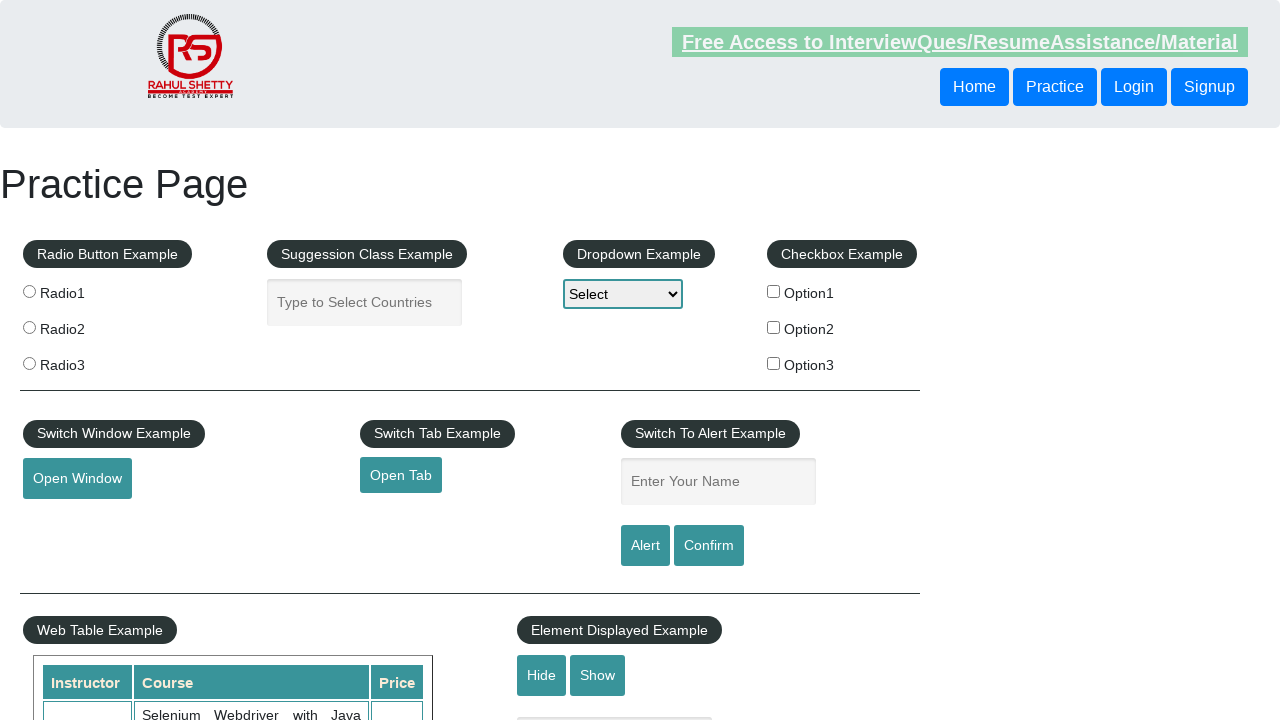

Located first column in footer section
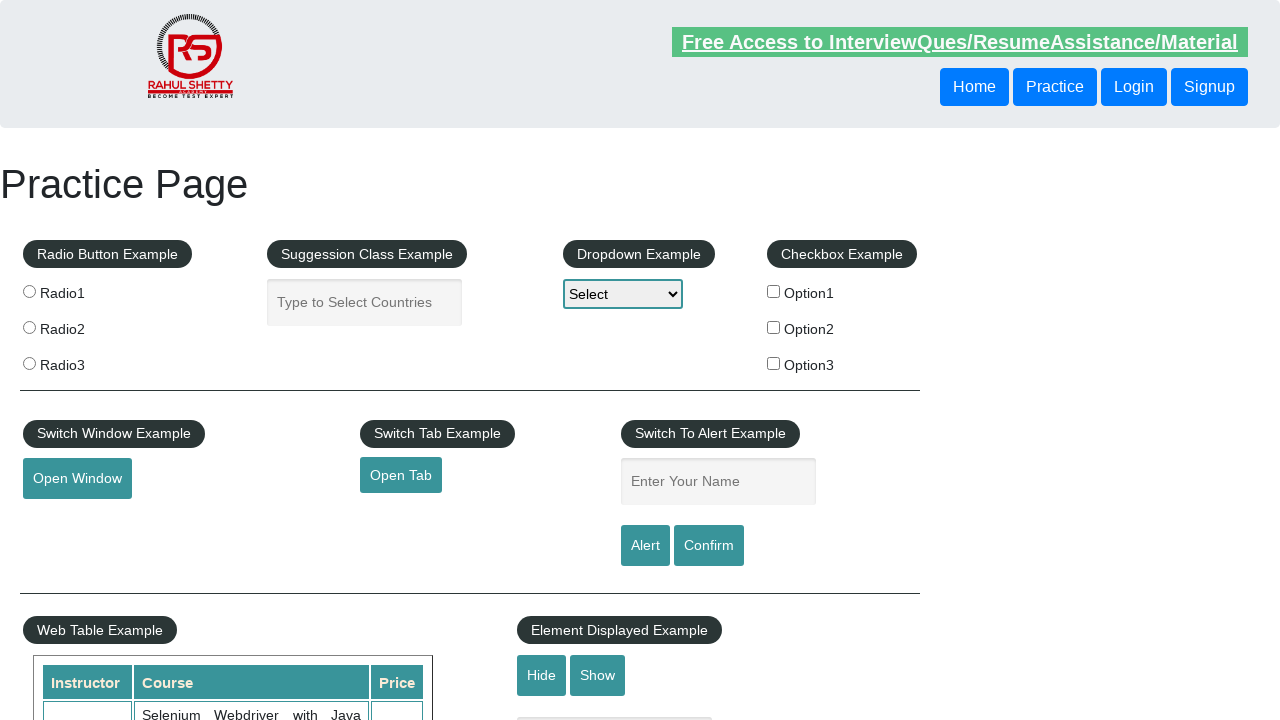

Located all links within first column
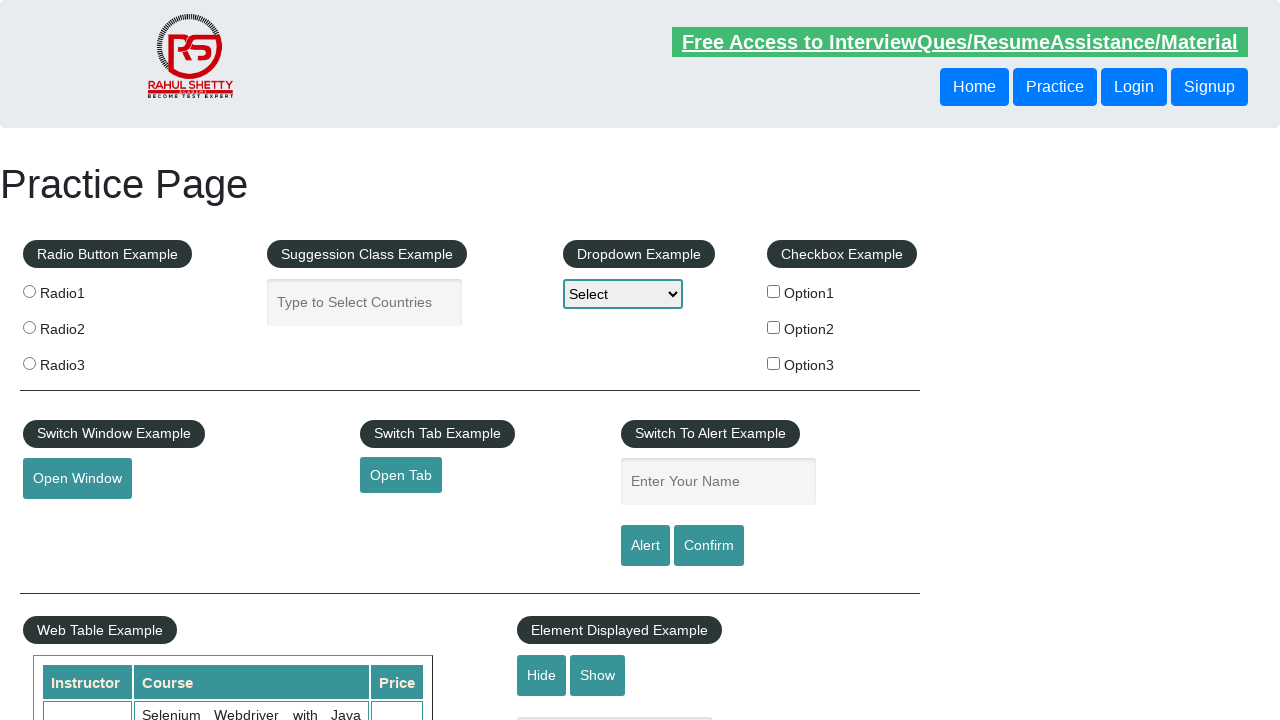

Counted links in first column: 5
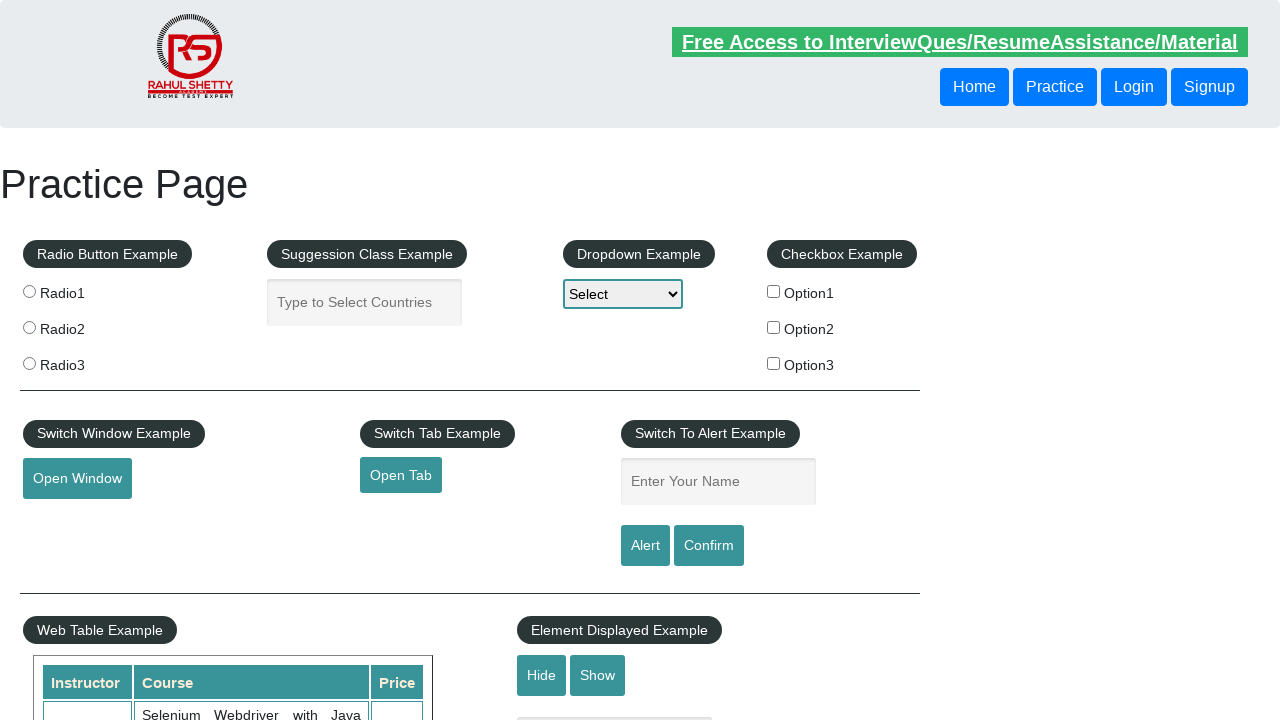

Retrieved link element at index 1 from first column
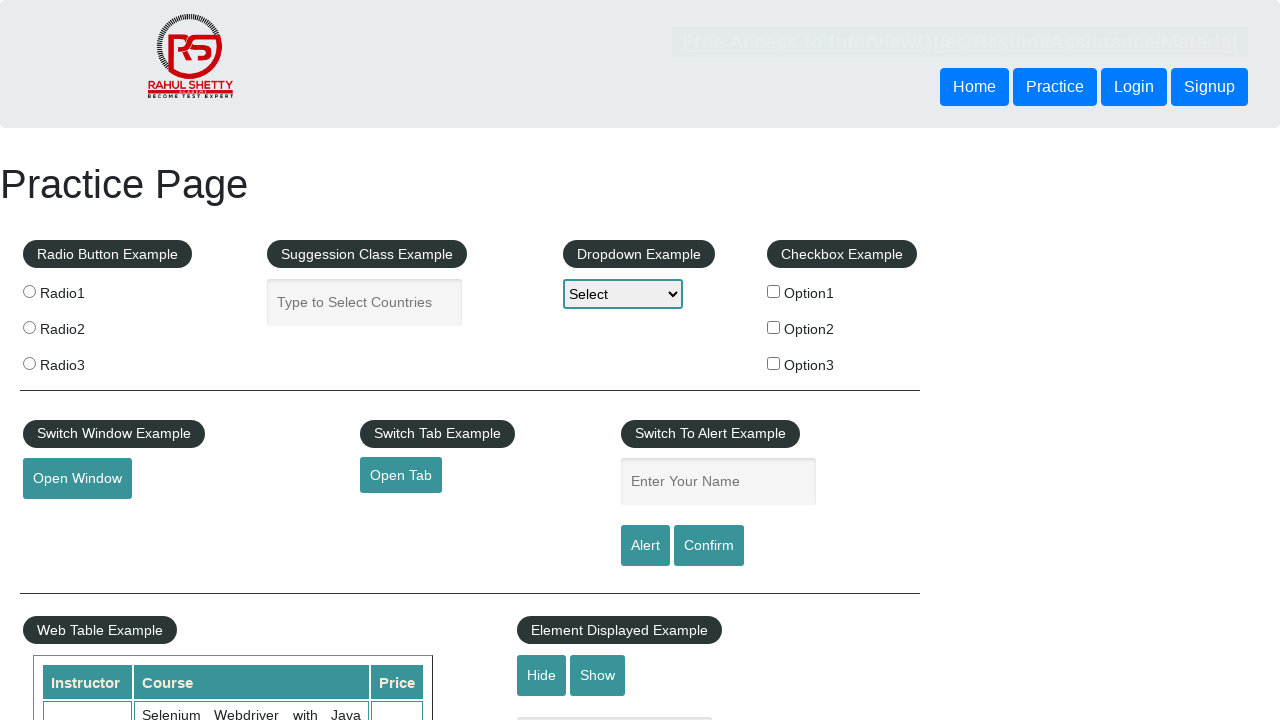

Opened link 1 in new tab using Ctrl+Click at (68, 520) on #gf-BIG >> tr td:nth-child(1) ul:nth-child(1) >> a >> nth=1
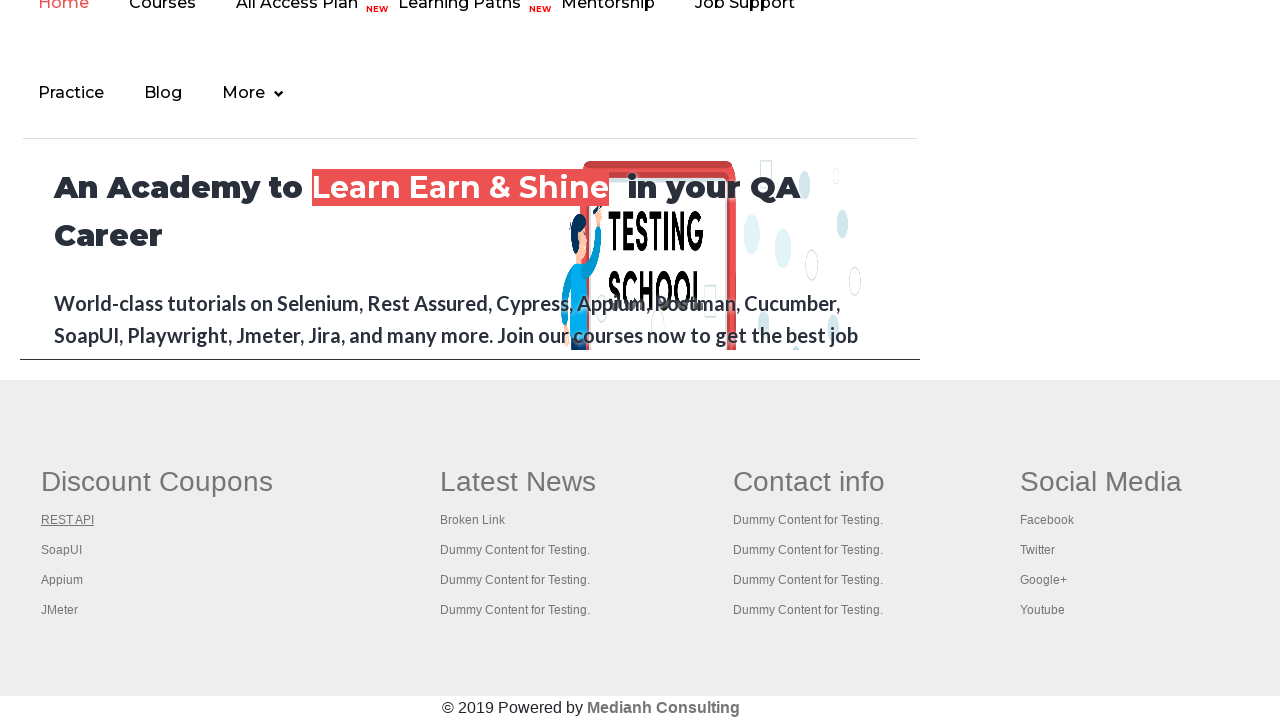

Retrieved link element at index 2 from first column
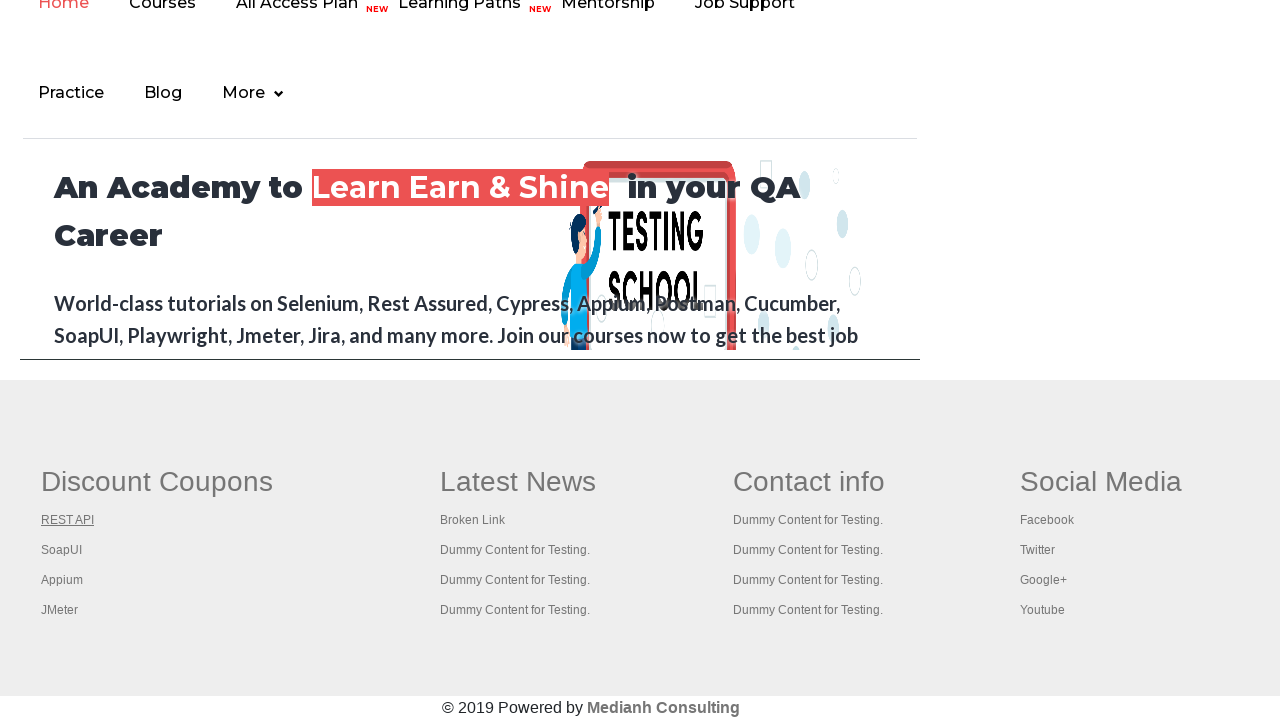

Opened link 2 in new tab using Ctrl+Click at (62, 550) on #gf-BIG >> tr td:nth-child(1) ul:nth-child(1) >> a >> nth=2
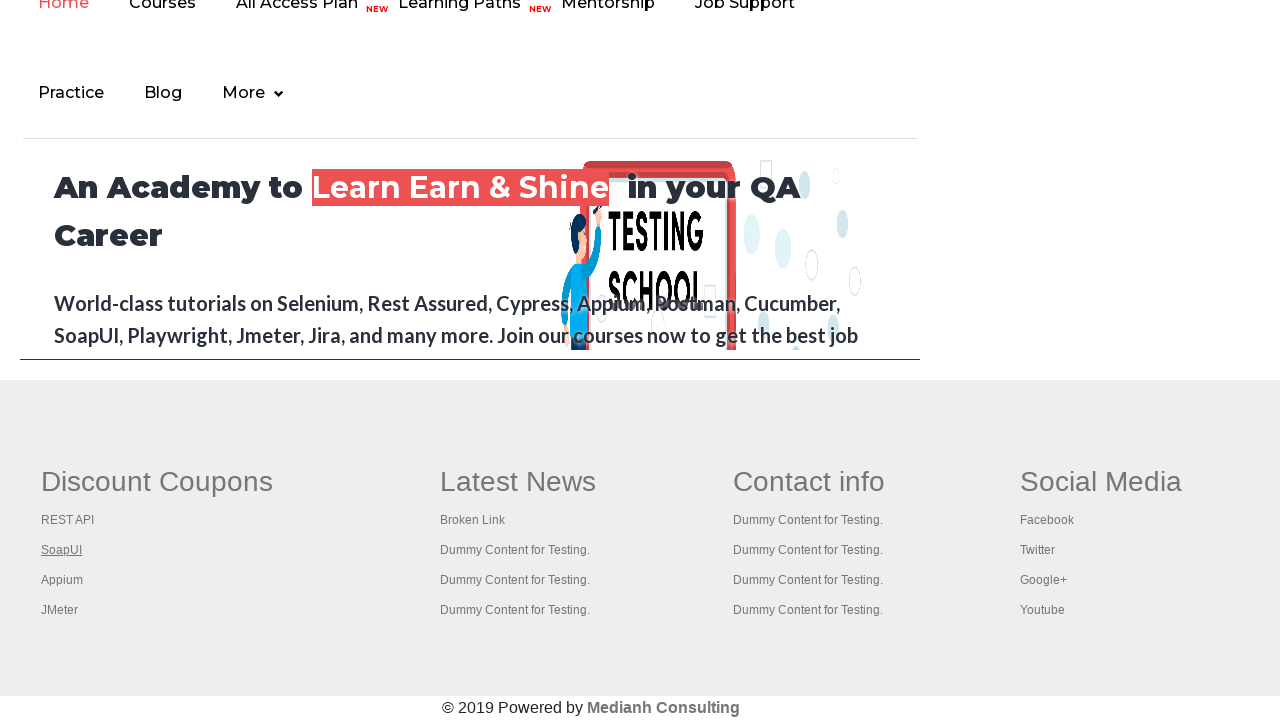

Retrieved link element at index 3 from first column
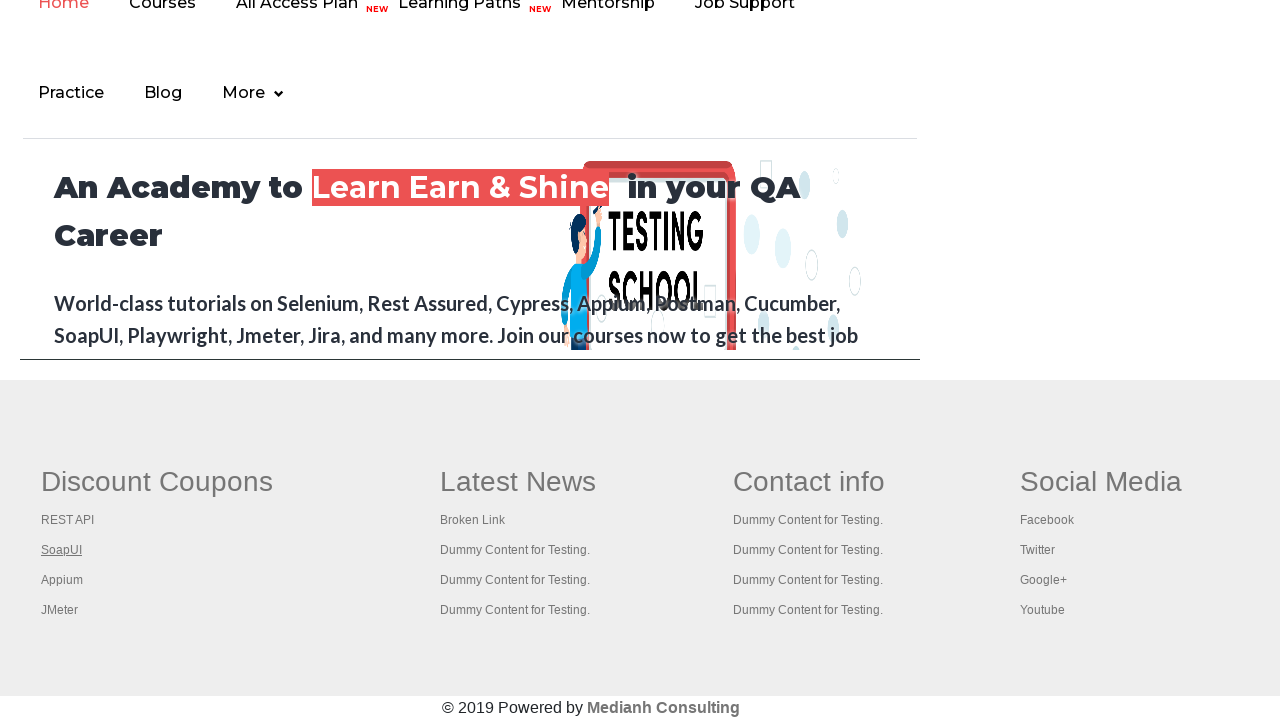

Opened link 3 in new tab using Ctrl+Click at (62, 580) on #gf-BIG >> tr td:nth-child(1) ul:nth-child(1) >> a >> nth=3
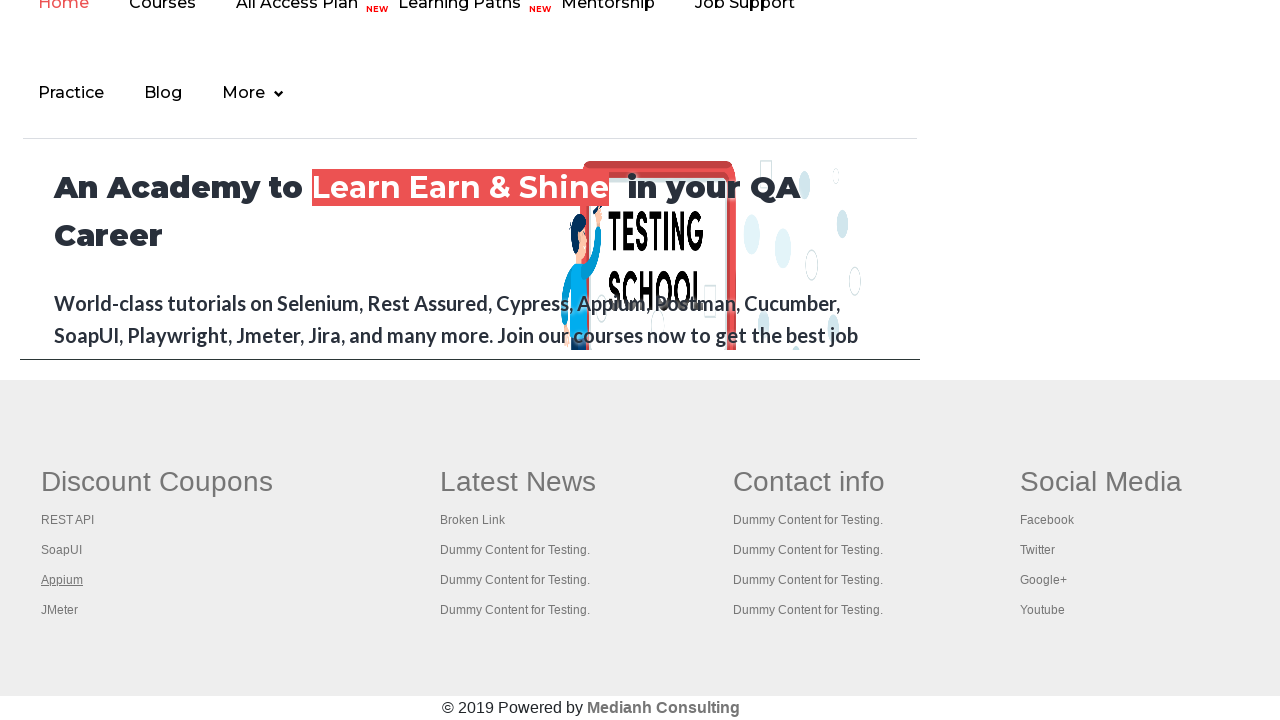

Retrieved link element at index 4 from first column
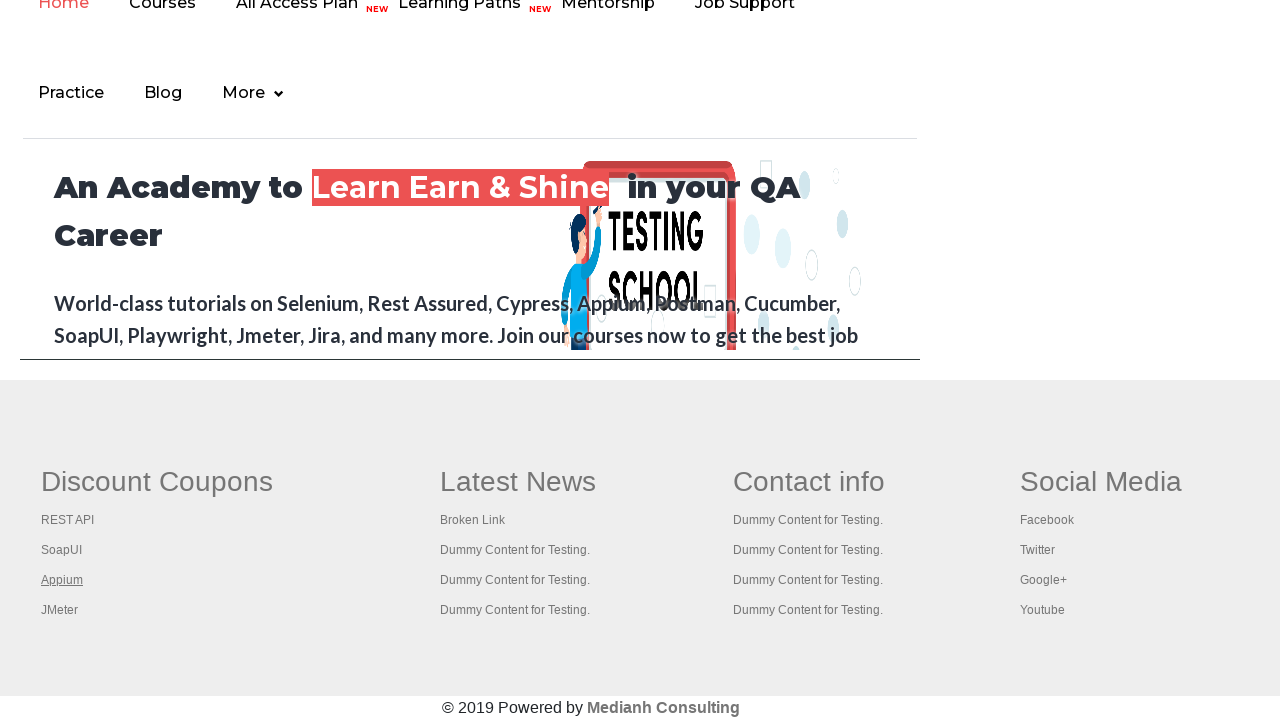

Opened link 4 in new tab using Ctrl+Click at (60, 610) on #gf-BIG >> tr td:nth-child(1) ul:nth-child(1) >> a >> nth=4
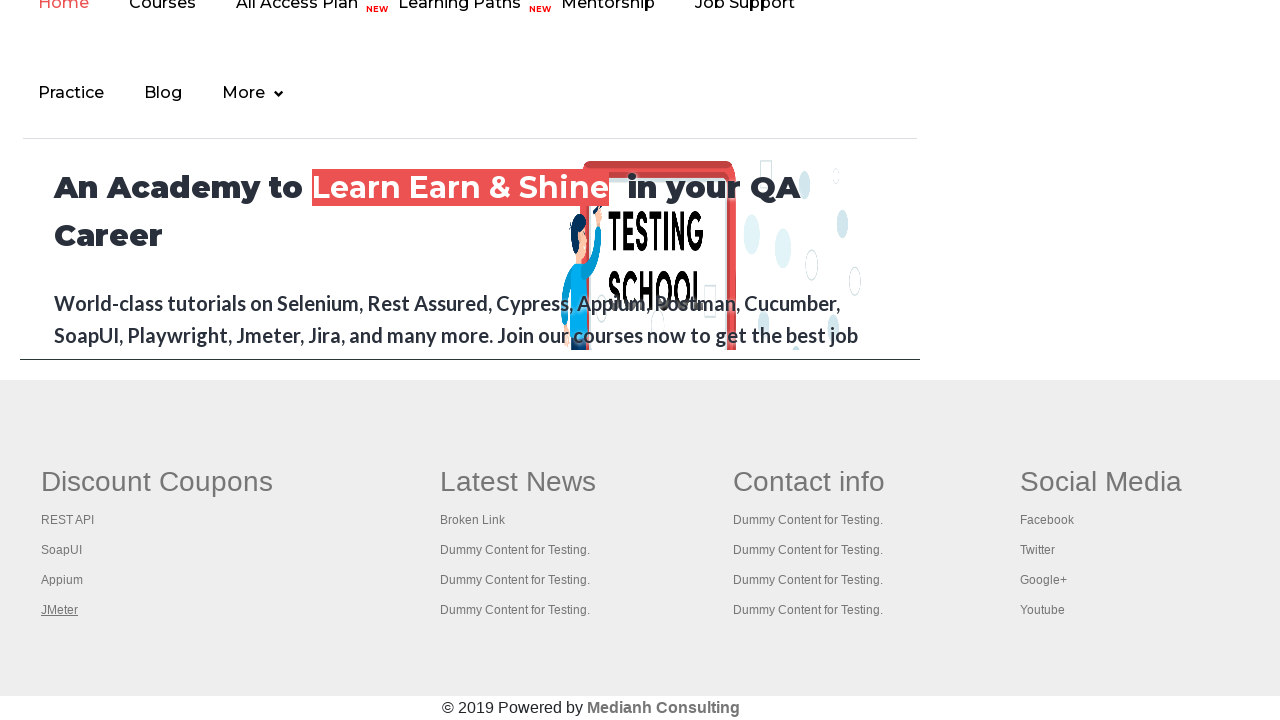

Retrieved all open pages/tabs: 5 total
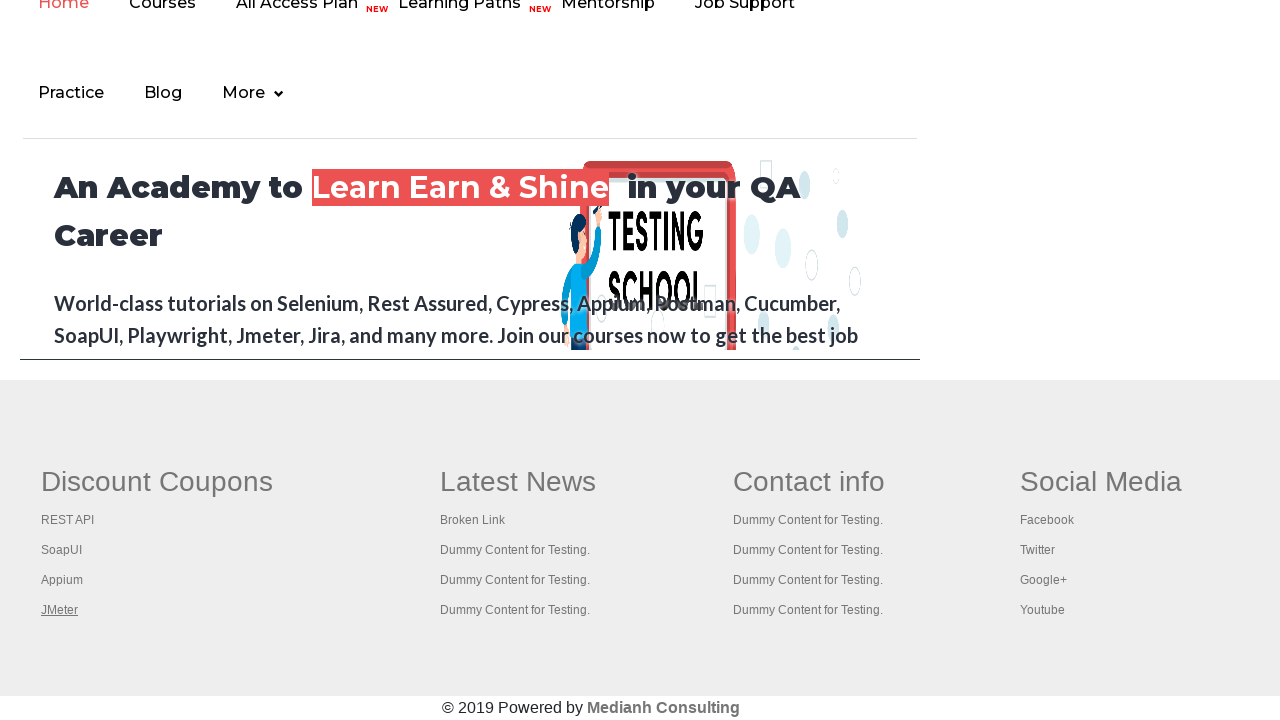

Switched to page with title: Practice Page
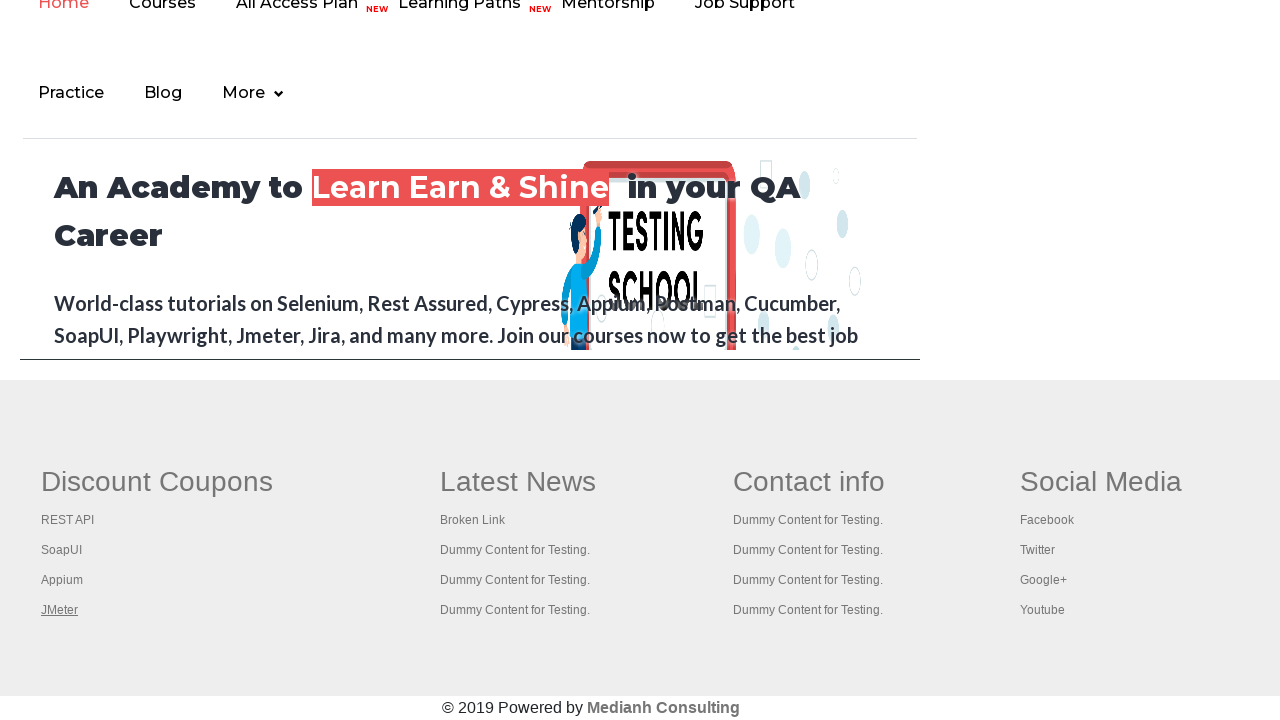

Printed page title: Practice Page
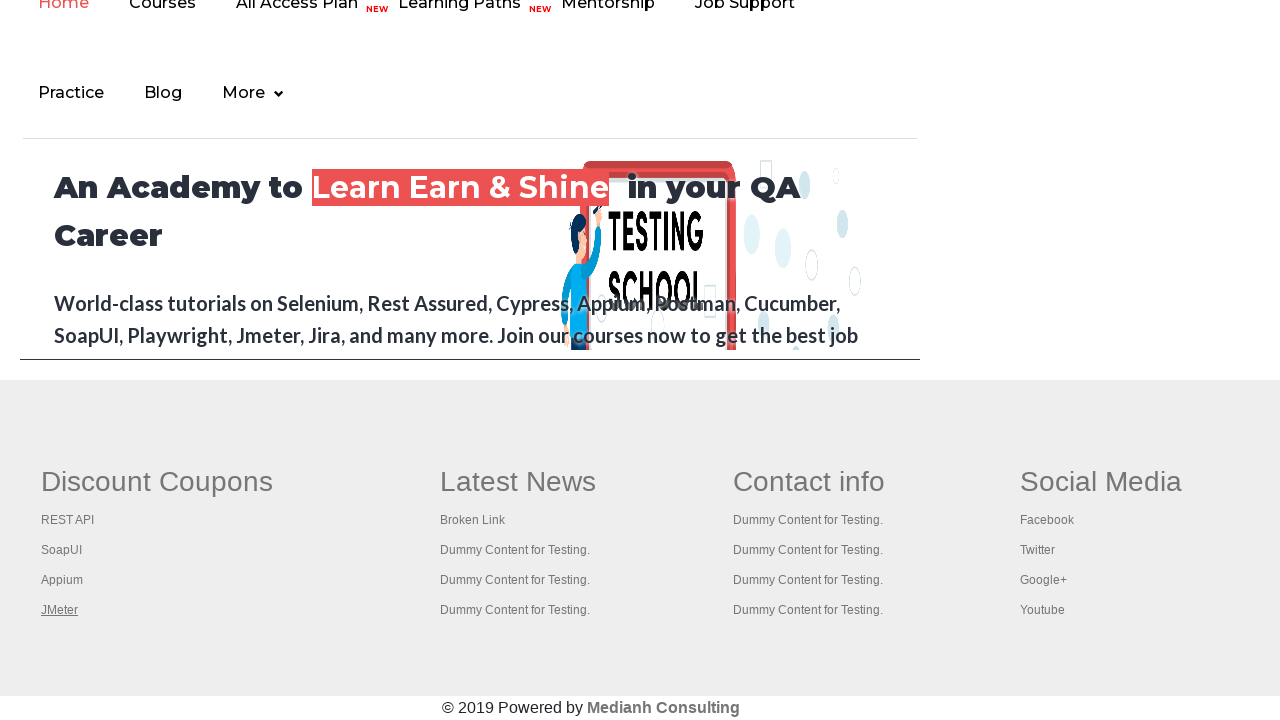

Switched to page with title: REST API Tutorial
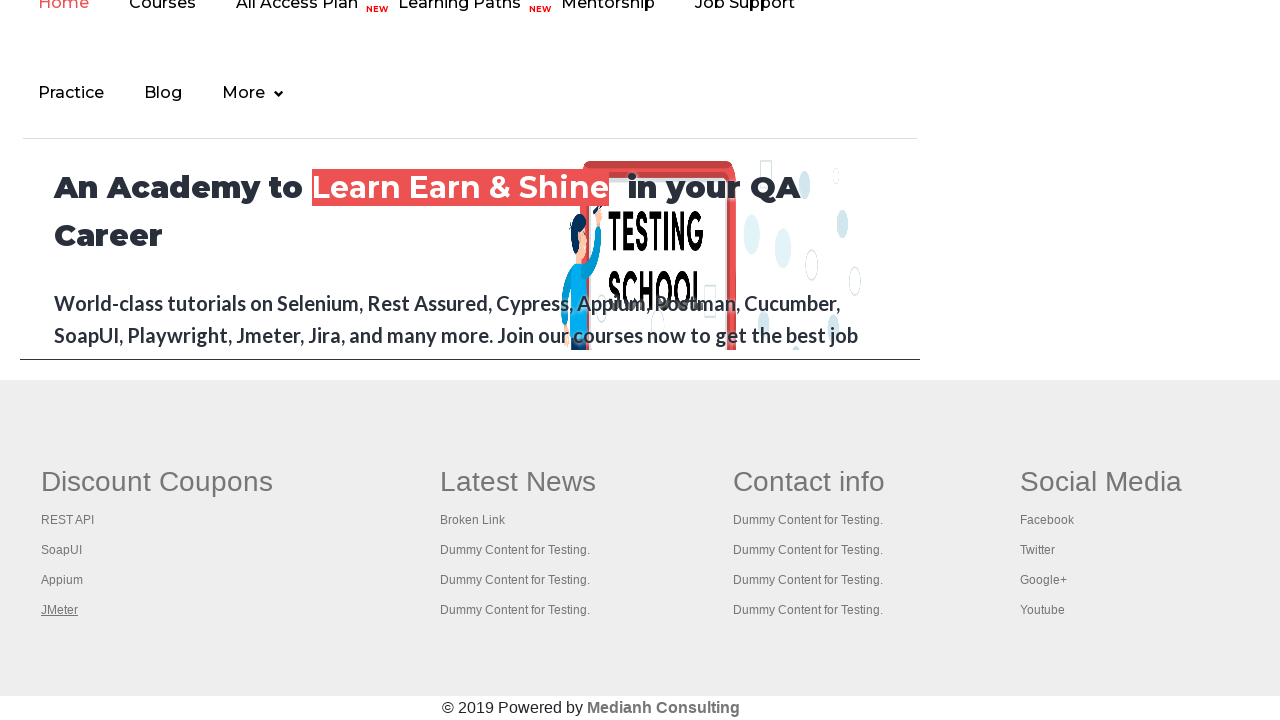

Printed page title: REST API Tutorial
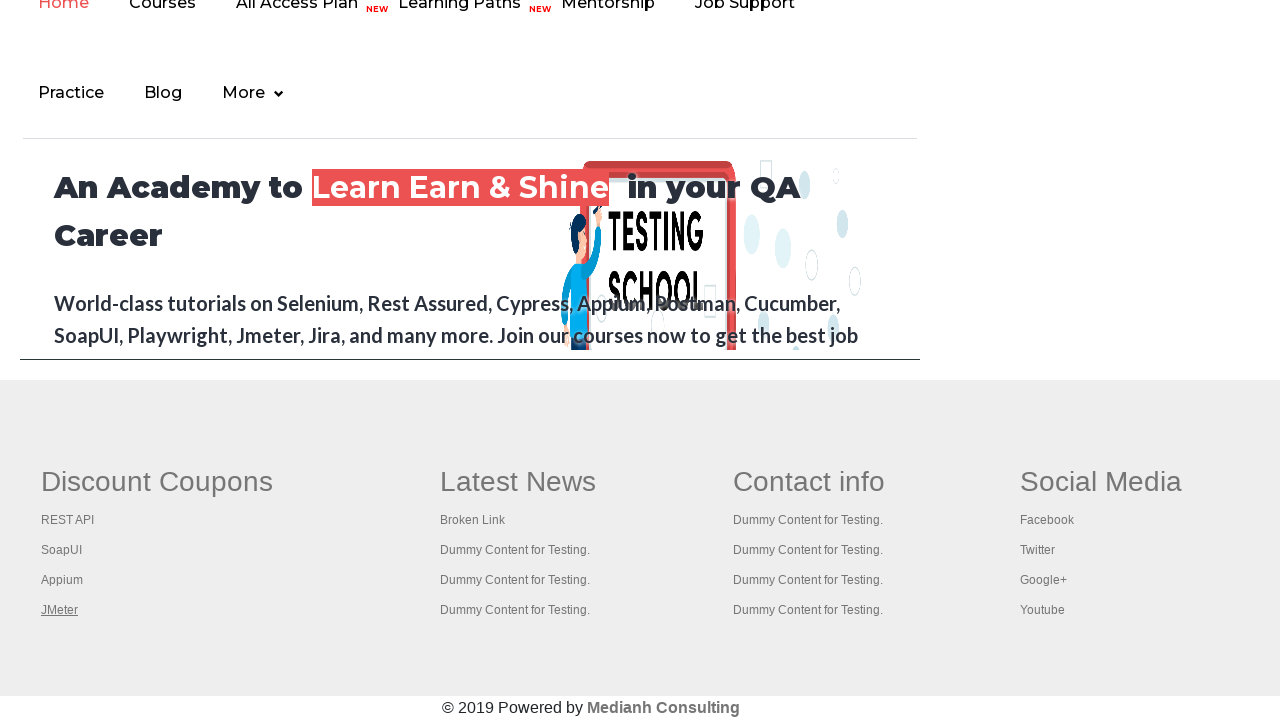

Switched to page with title: The World’s Most Popular API Testing Tool | SoapUI
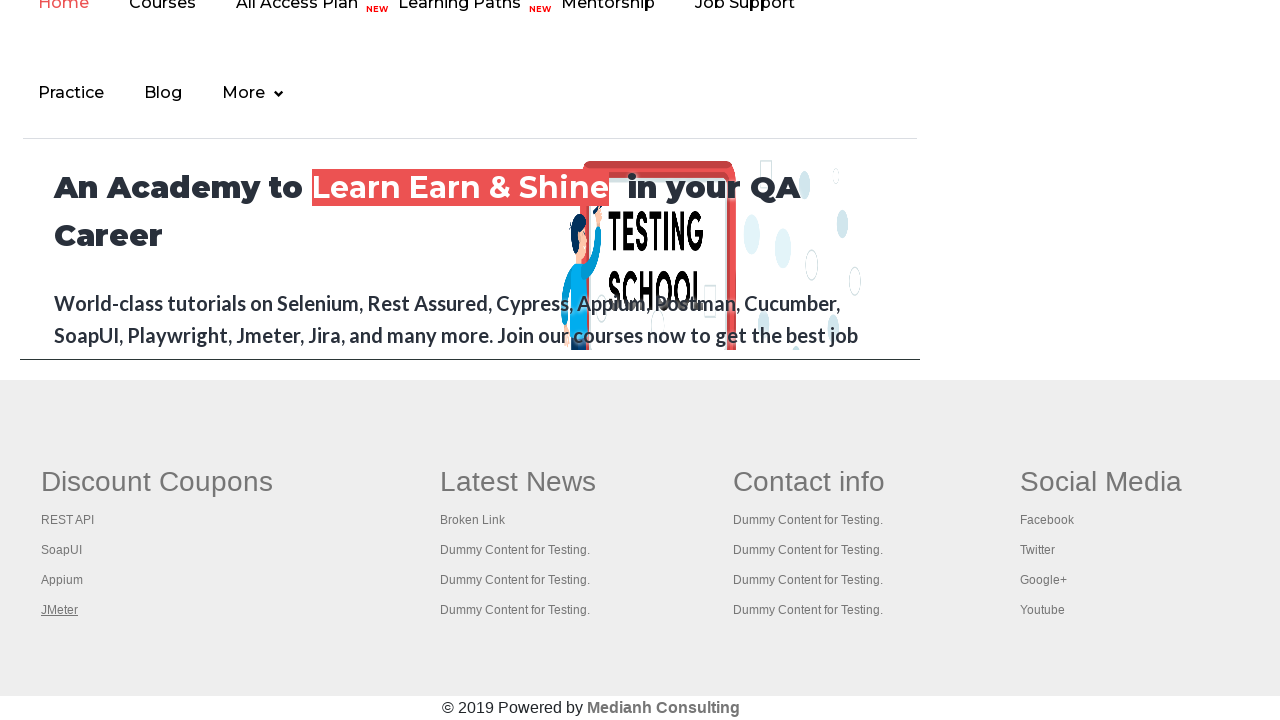

Printed page title: The World’s Most Popular API Testing Tool | SoapUI
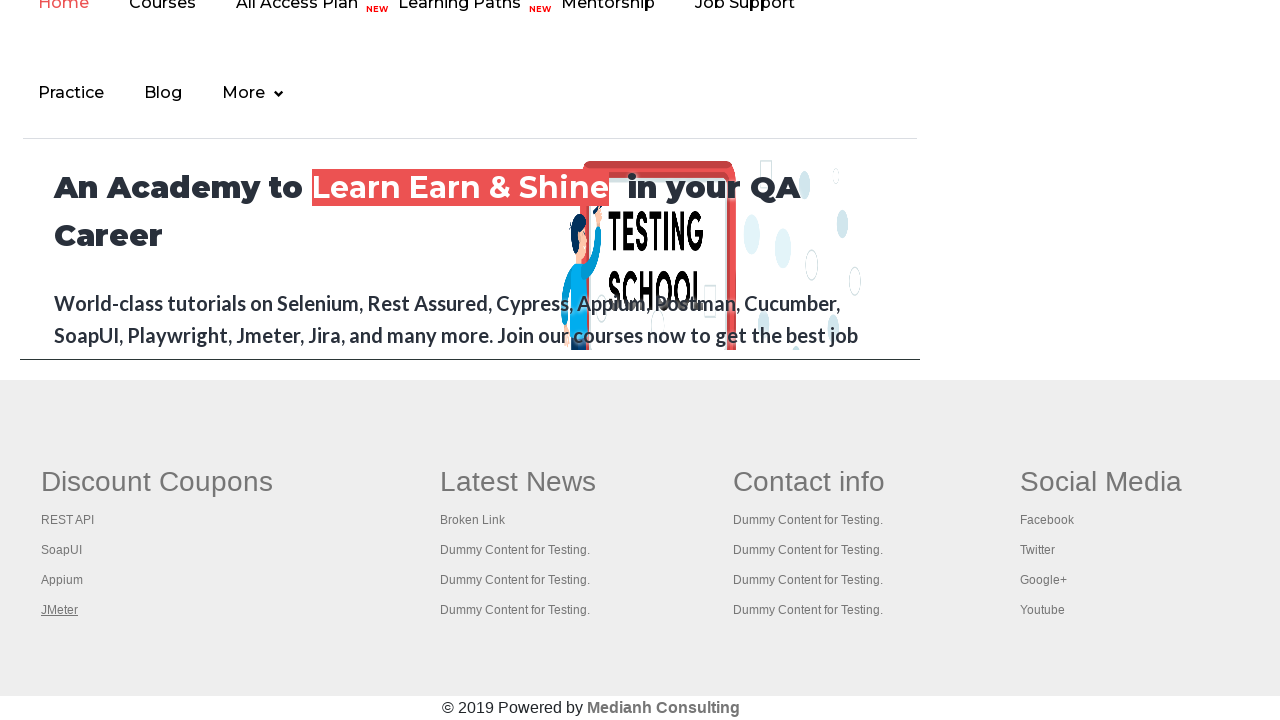

Switched to page with title: Appium tutorial for Mobile Apps testing | RahulShetty Academy | Rahul
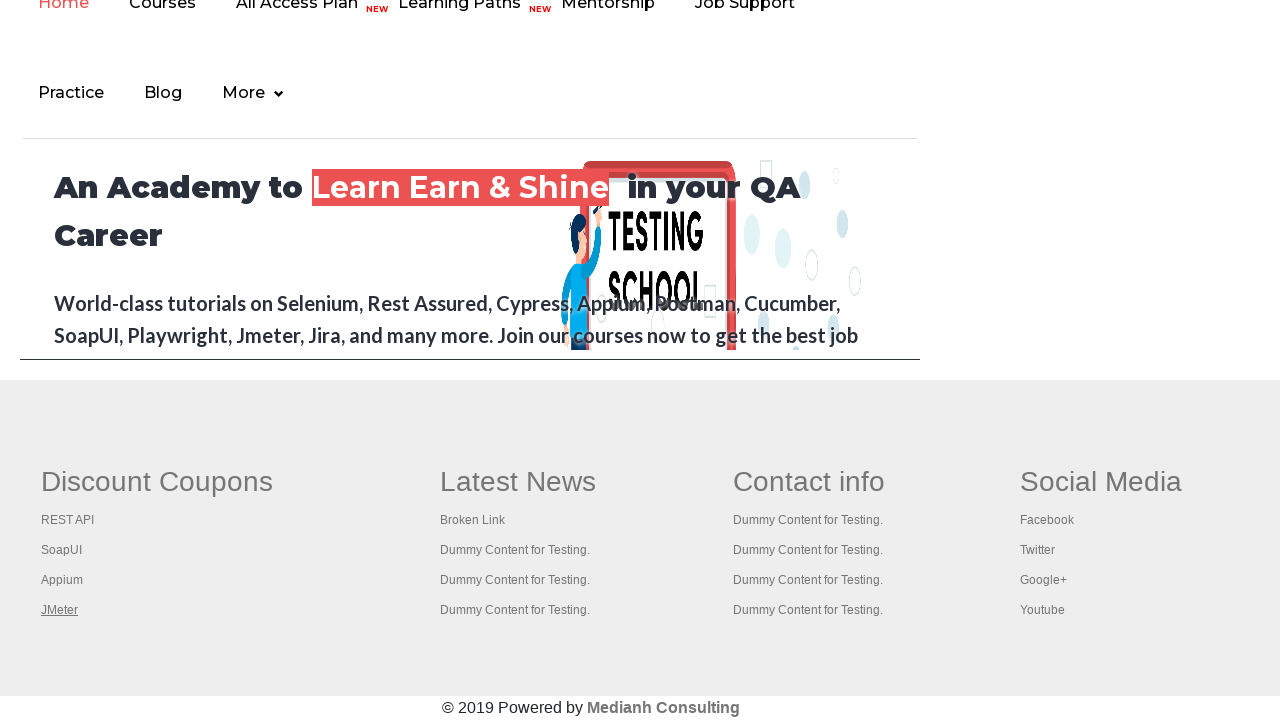

Printed page title: Appium tutorial for Mobile Apps testing | RahulShetty Academy | Rahul
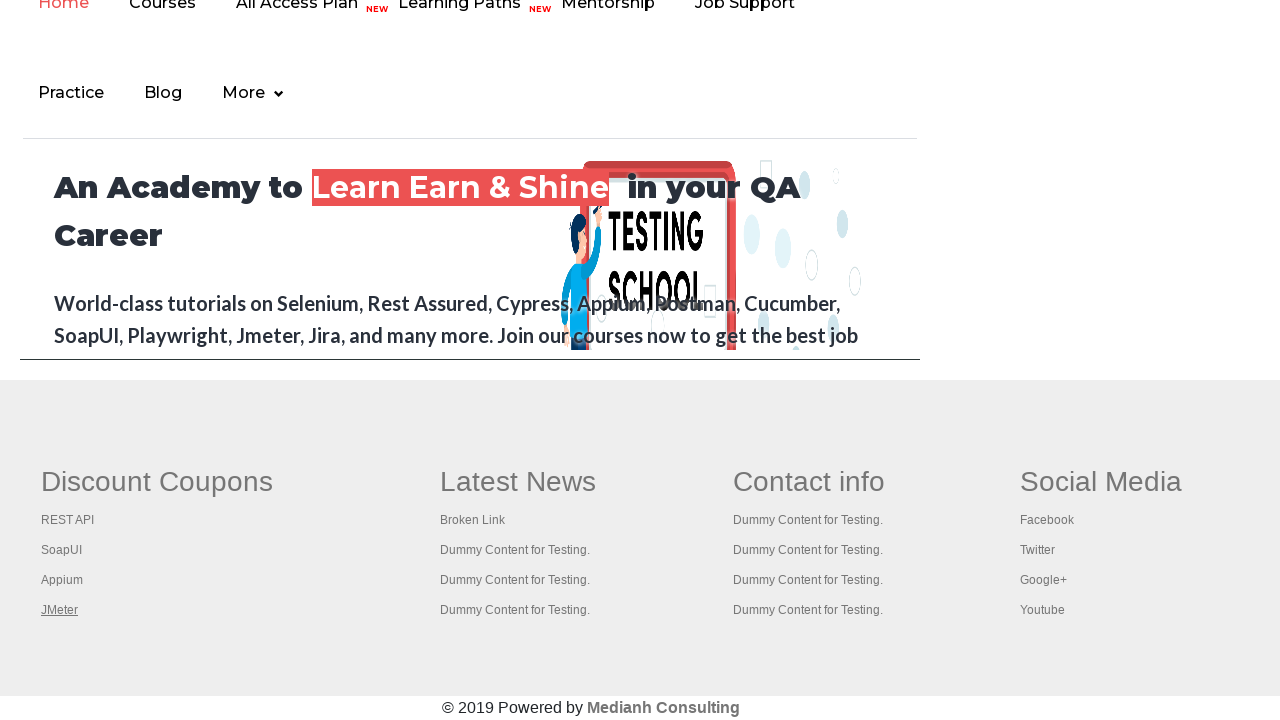

Switched to page with title: Apache JMeter - Apache JMeter™
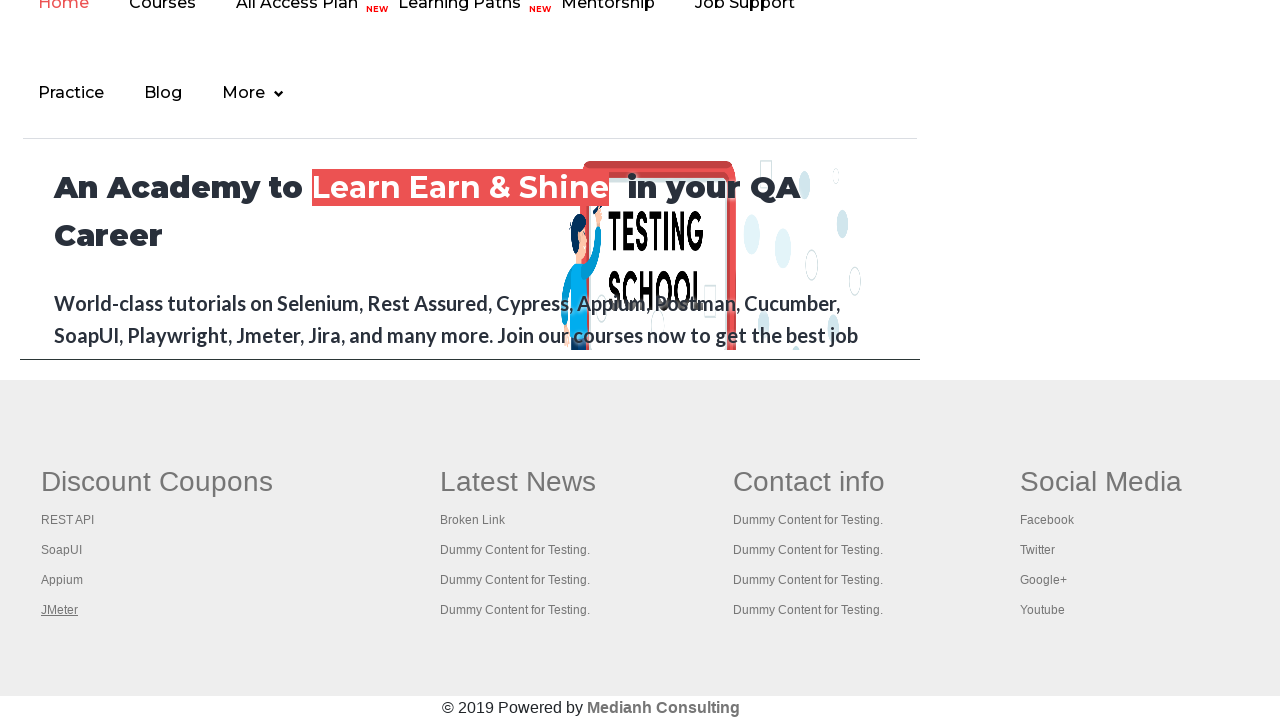

Printed page title: Apache JMeter - Apache JMeter™
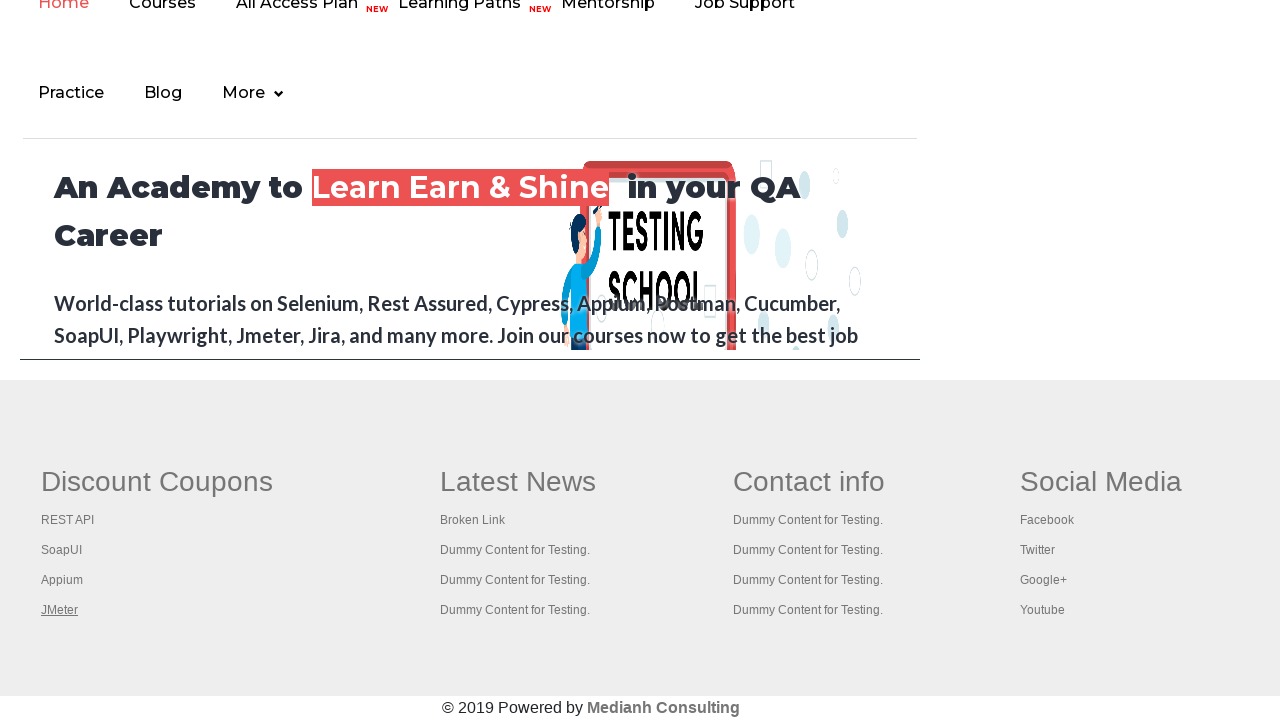

Returned to parent page with title: Practice Page
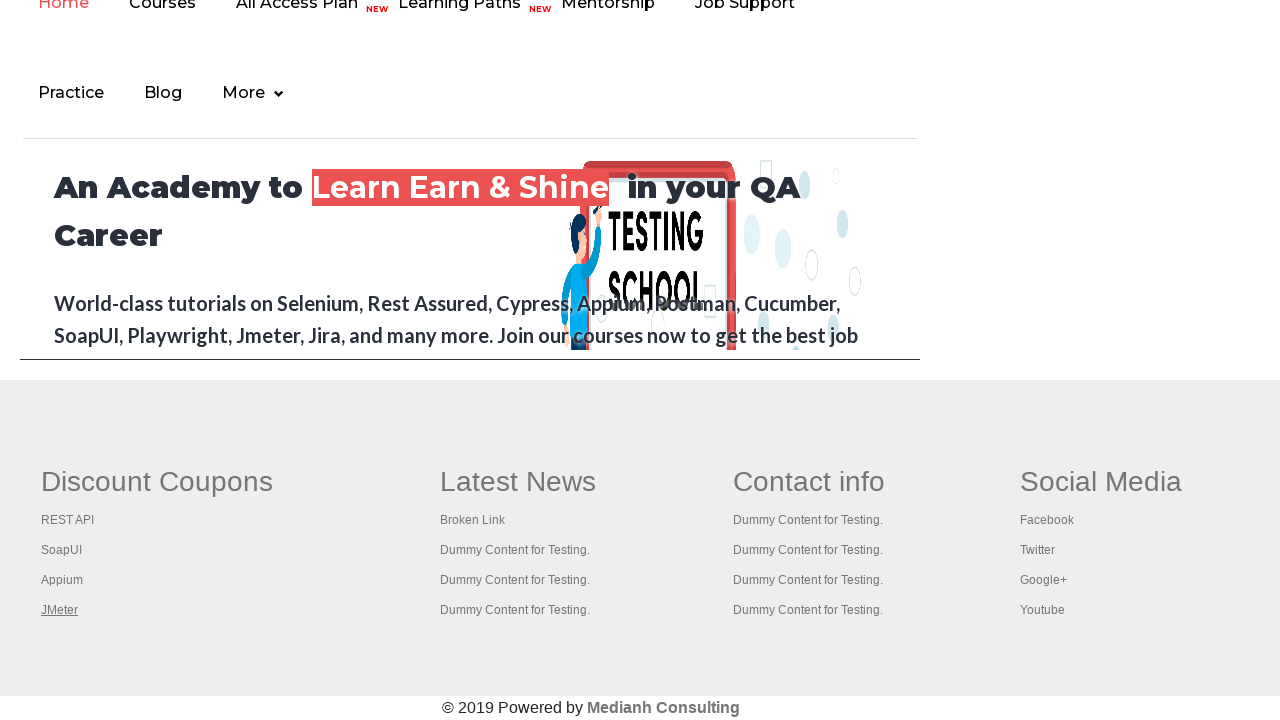

Confirmed parent page title: Practice Page
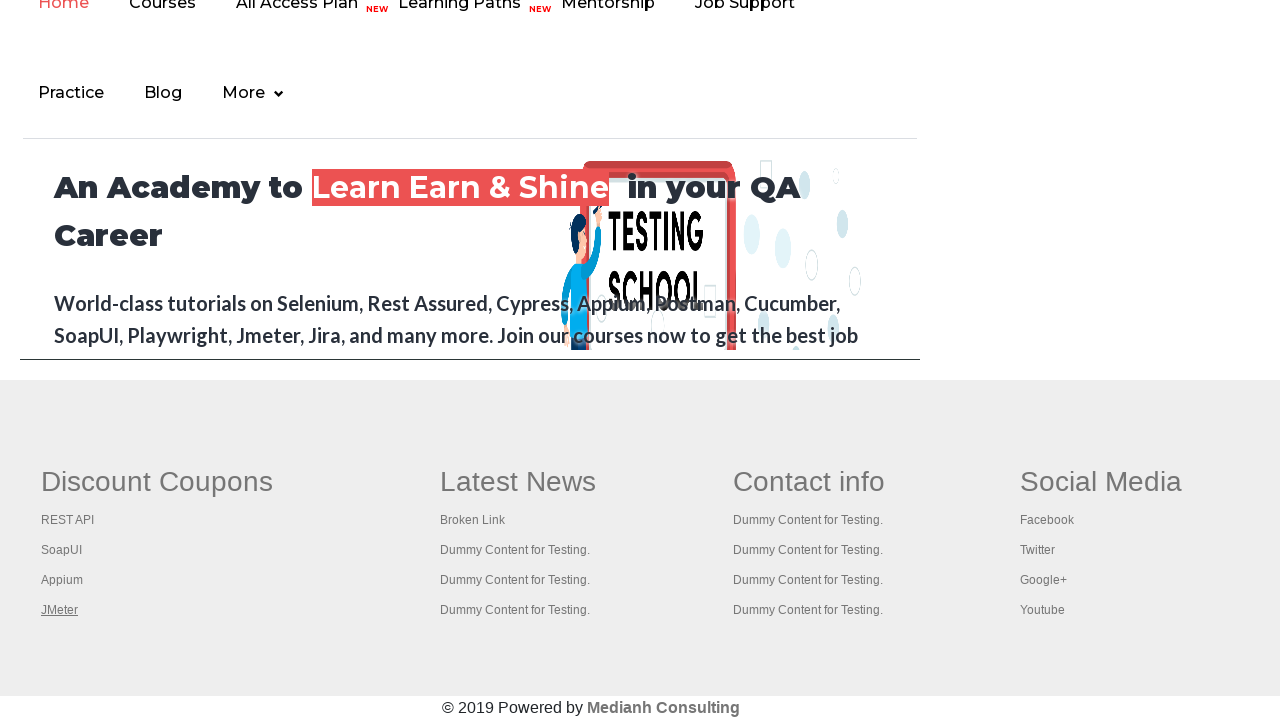

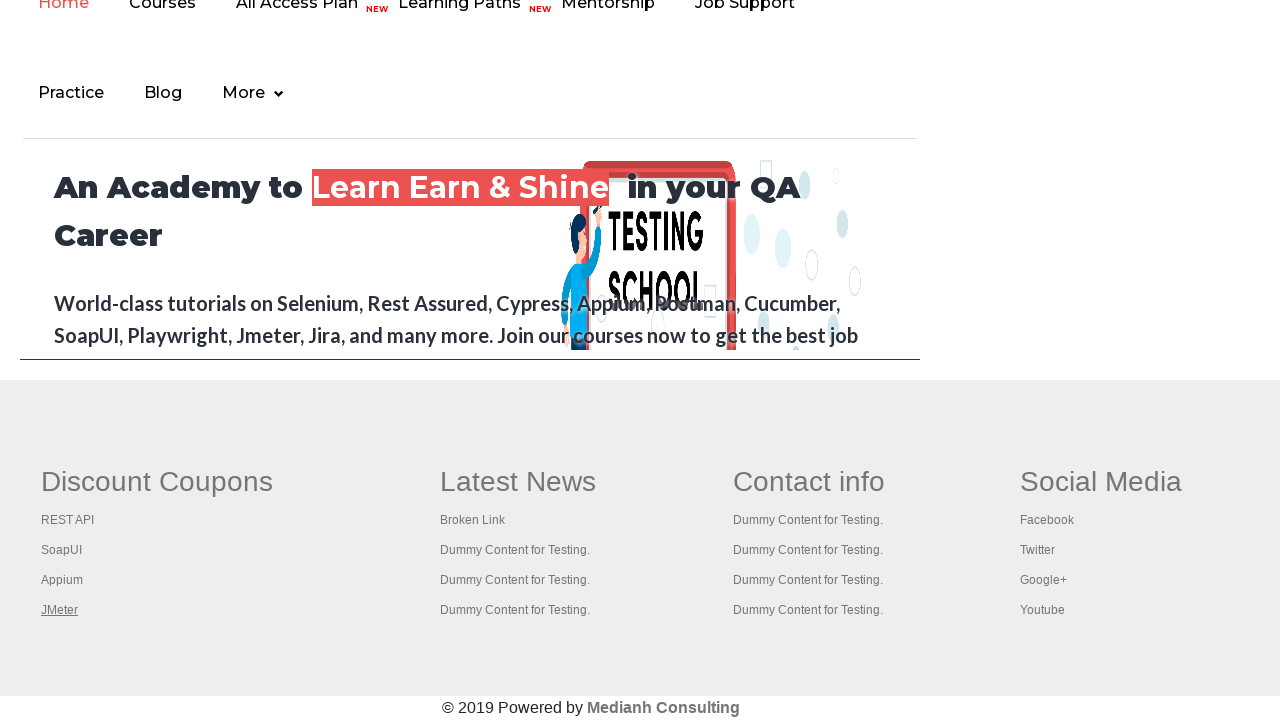